Tests dropdown selection functionality on a flight booking practice page by selecting origin station (BLR), destination station (MAA), and a date

Starting URL: https://rahulshettyacademy.com/dropdownsPractise/

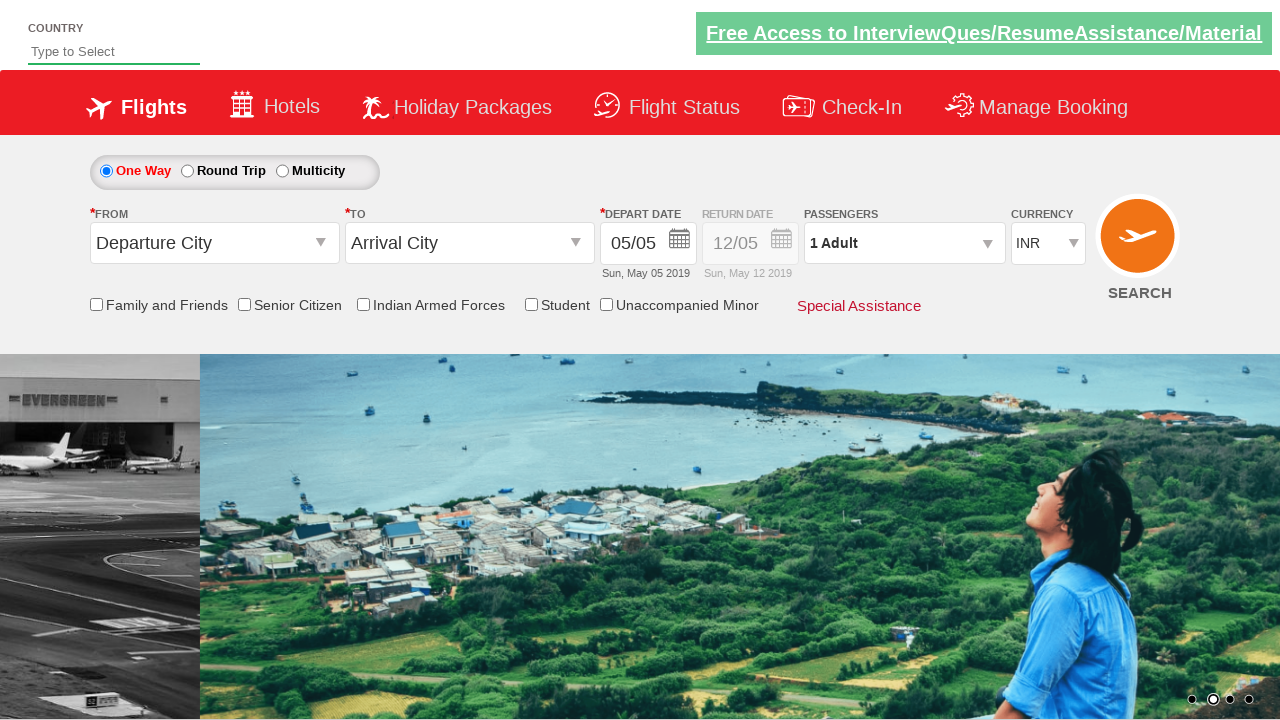

Clicked on origin station dropdown at (214, 243) on #ctl00_mainContent_ddl_originStation1_CTXT
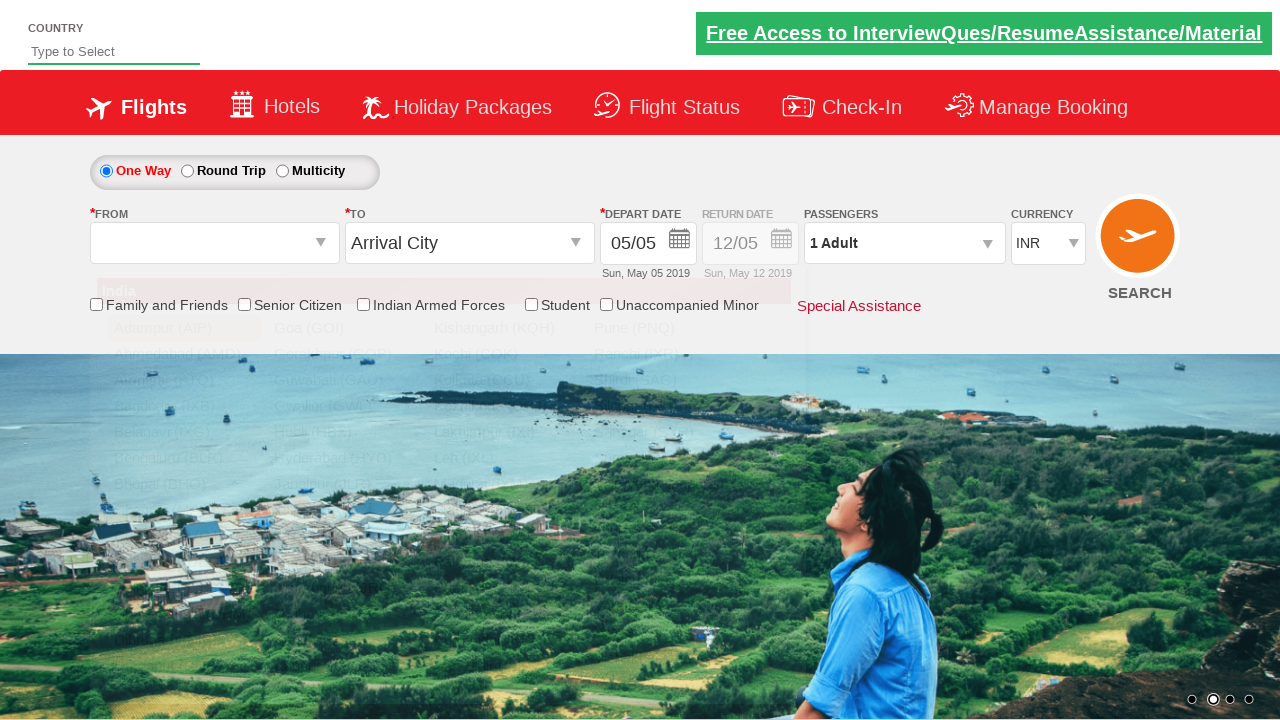

Selected Bangalore (BLR) as origin station at (184, 458) on a[value='BLR']
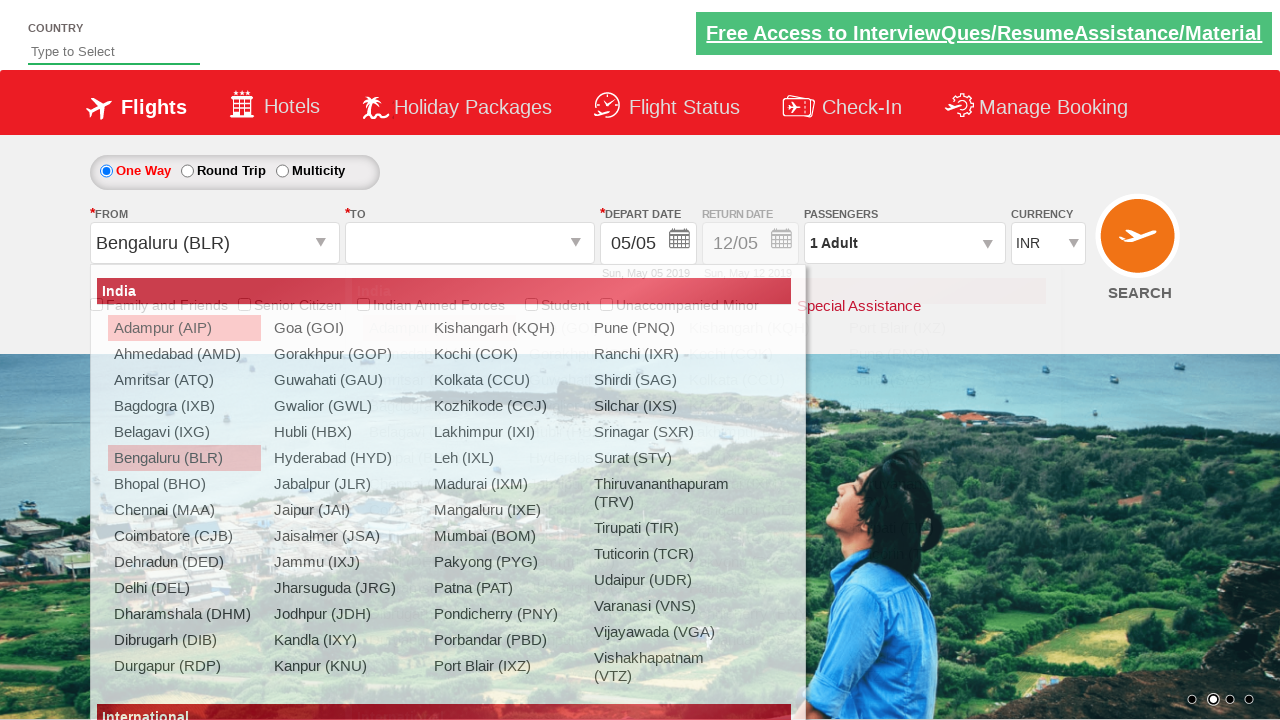

Waited for destination dropdown to be ready
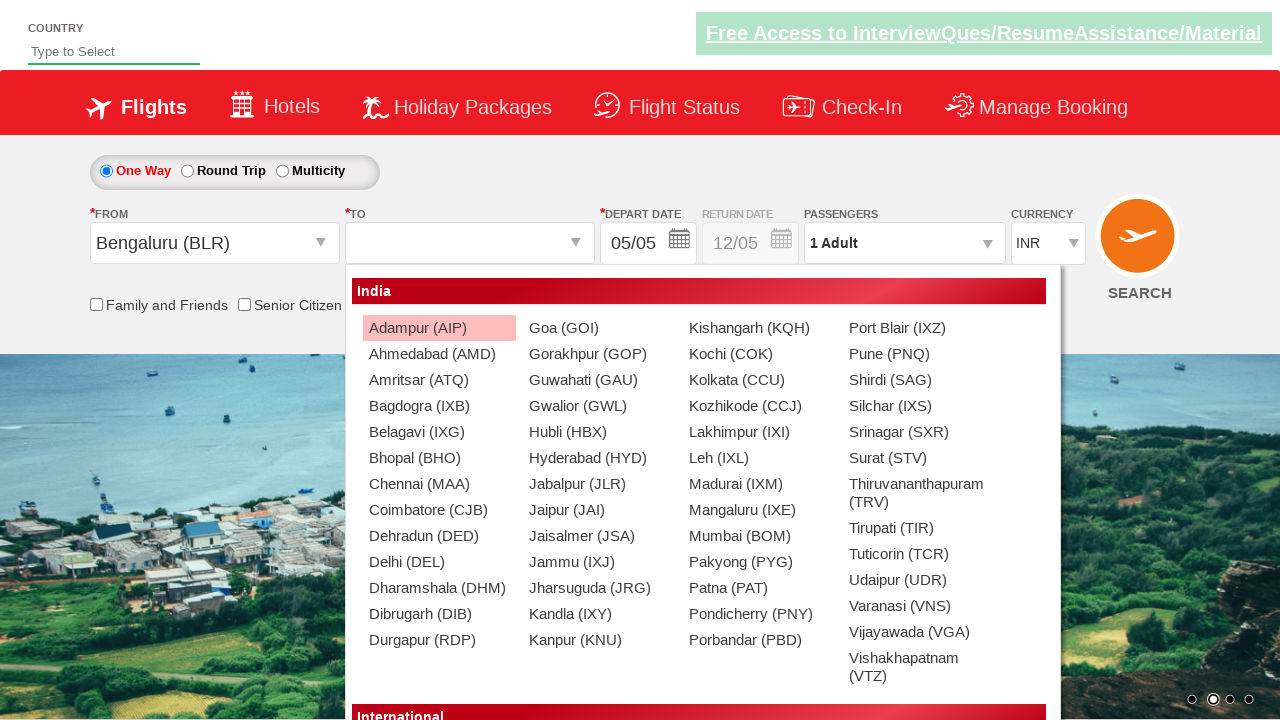

Selected Chennai (MAA) as destination station at (439, 484) on #glsctl00_mainContent_ddl_destinationStation1_CTNR a[value='MAA']
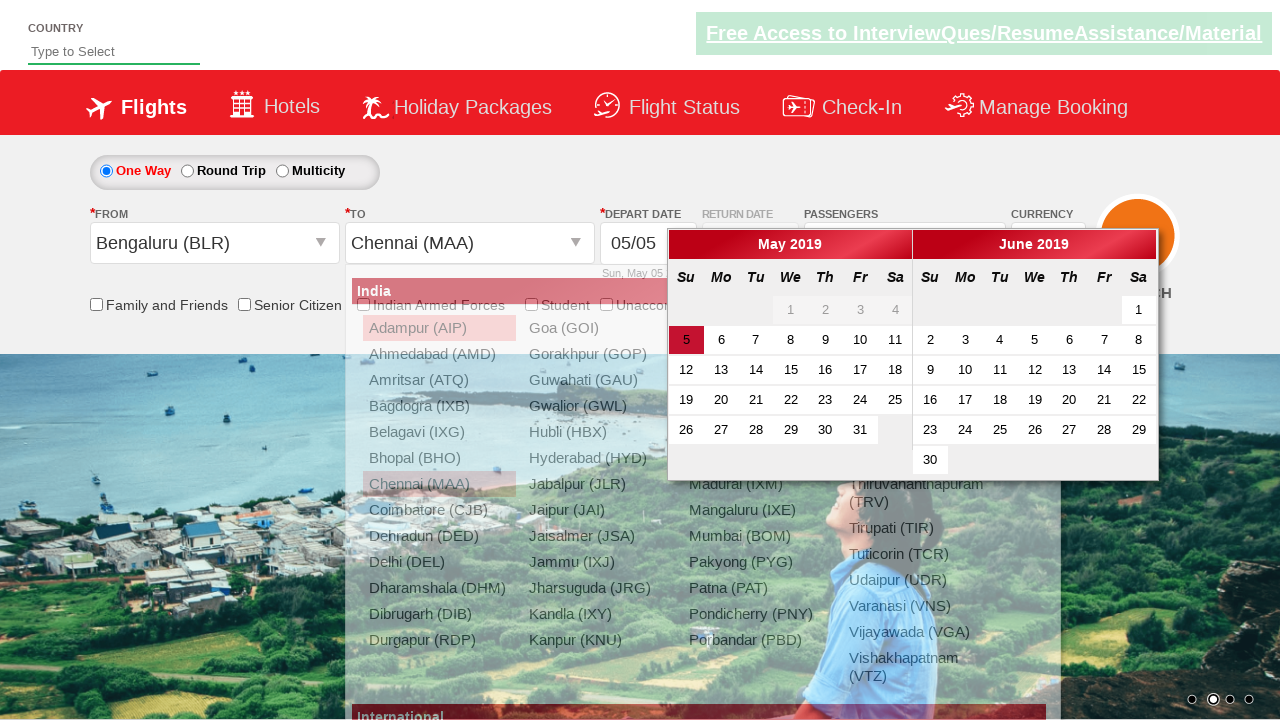

Selected date 19 for the flight booking at (686, 400) on a:has-text('19')
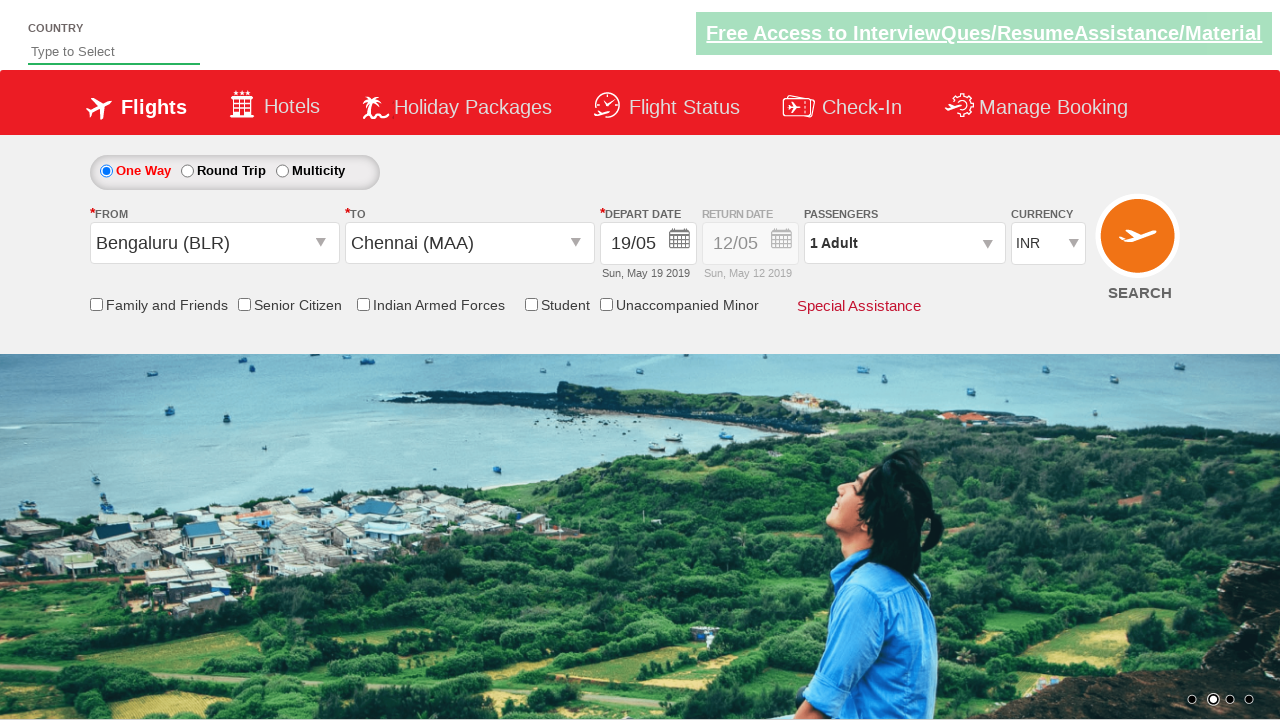

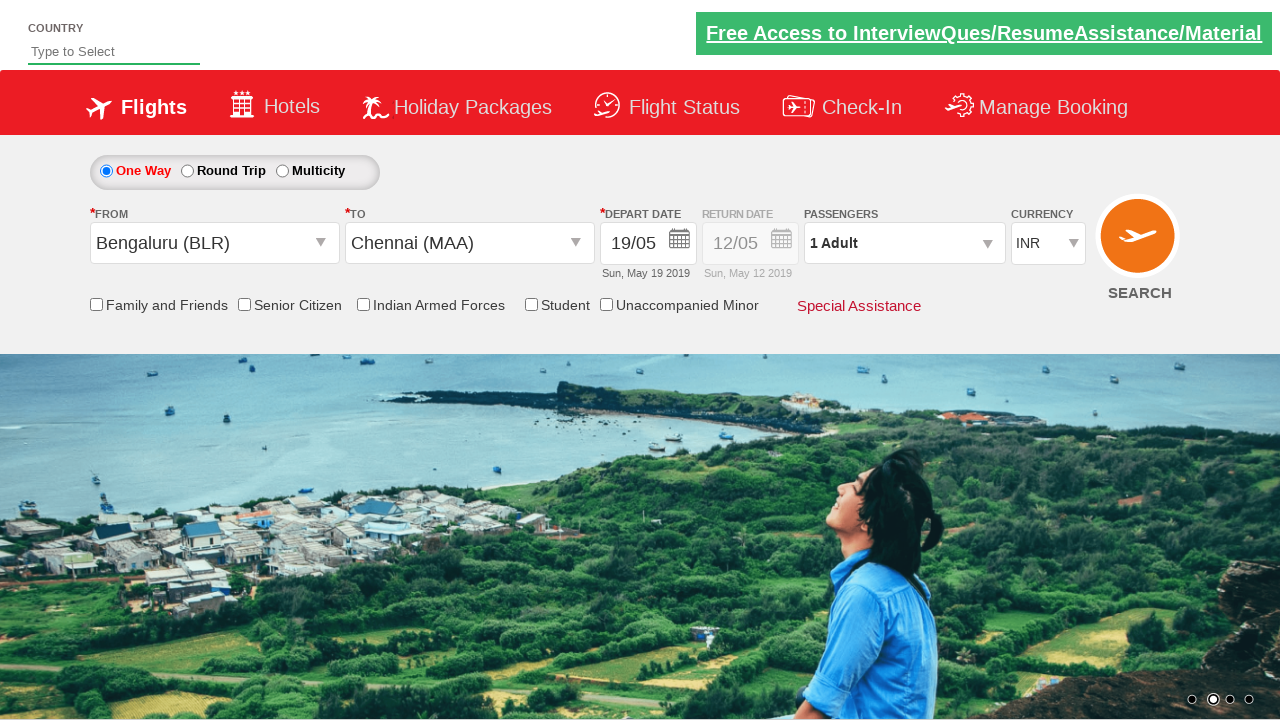